Submits a confirmation form on MIT's TinyWebDB by filling a tag field with "datametria.io_confirmacao" and a value field with "1", then clicking the store button.

Starting URL: http://tinywebdb.appinventor.mit.edu/storeavalue

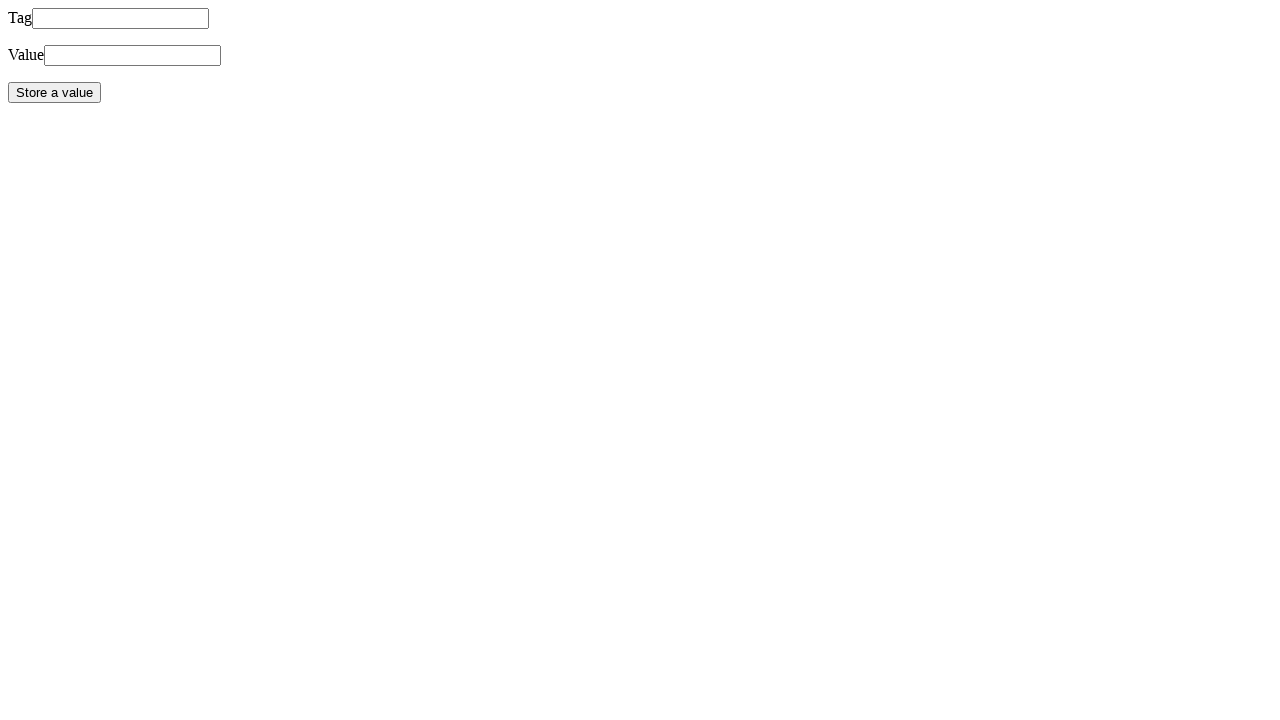

Filled tag field with 'datametria.io_confirmacao' on xpath=/html/body/form/p[1]/input
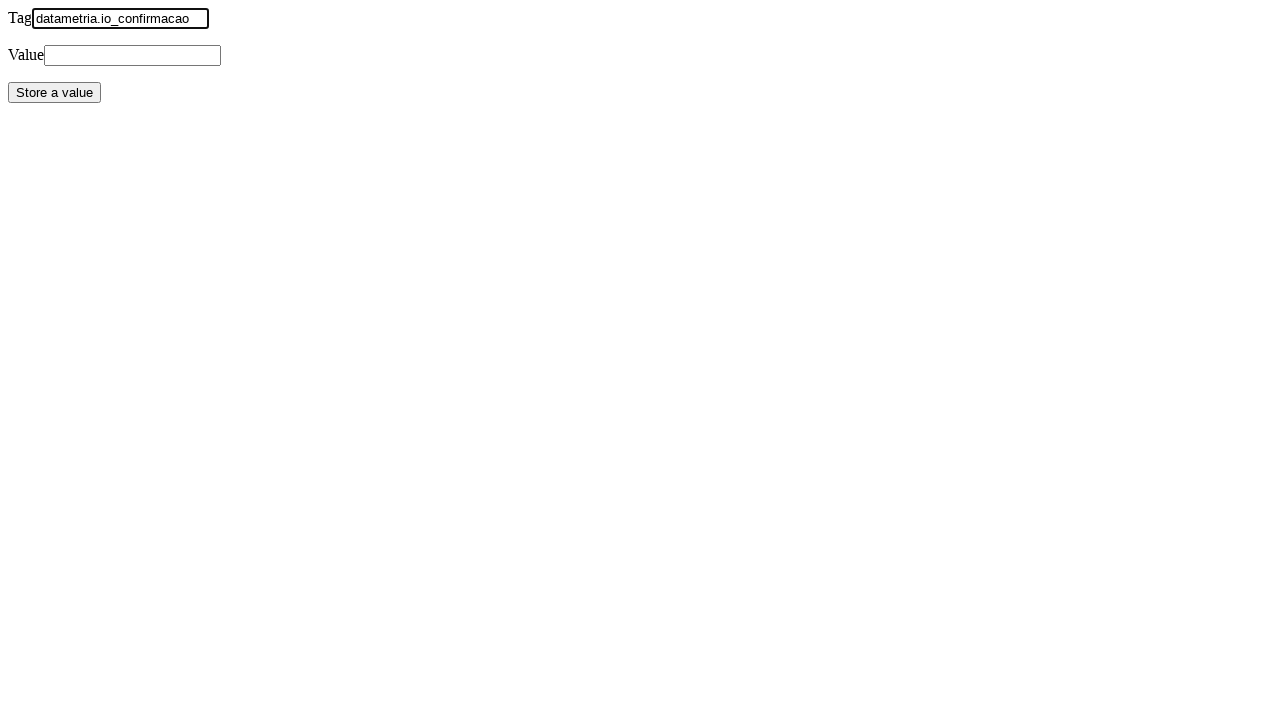

Filled value field with '1' on xpath=/html/body/form/p[2]/input
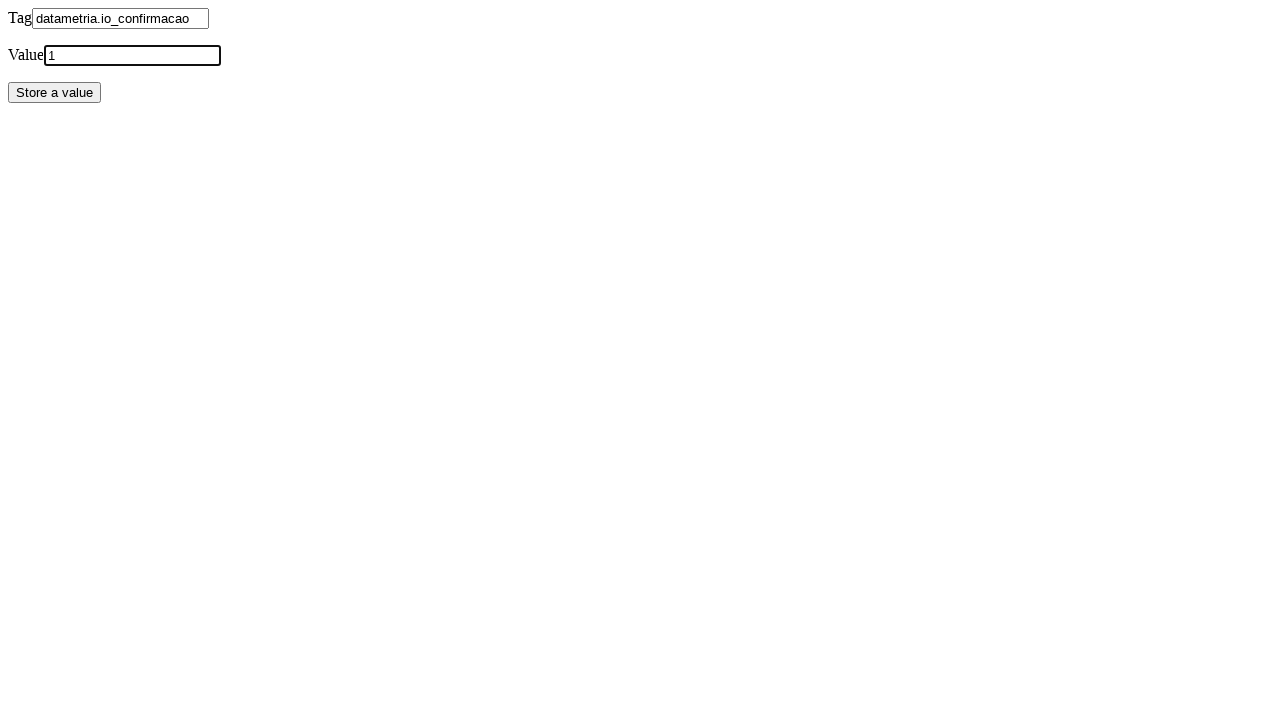

Clicked store button to submit confirmation form at (54, 92) on xpath=/html/body/form/input[2]
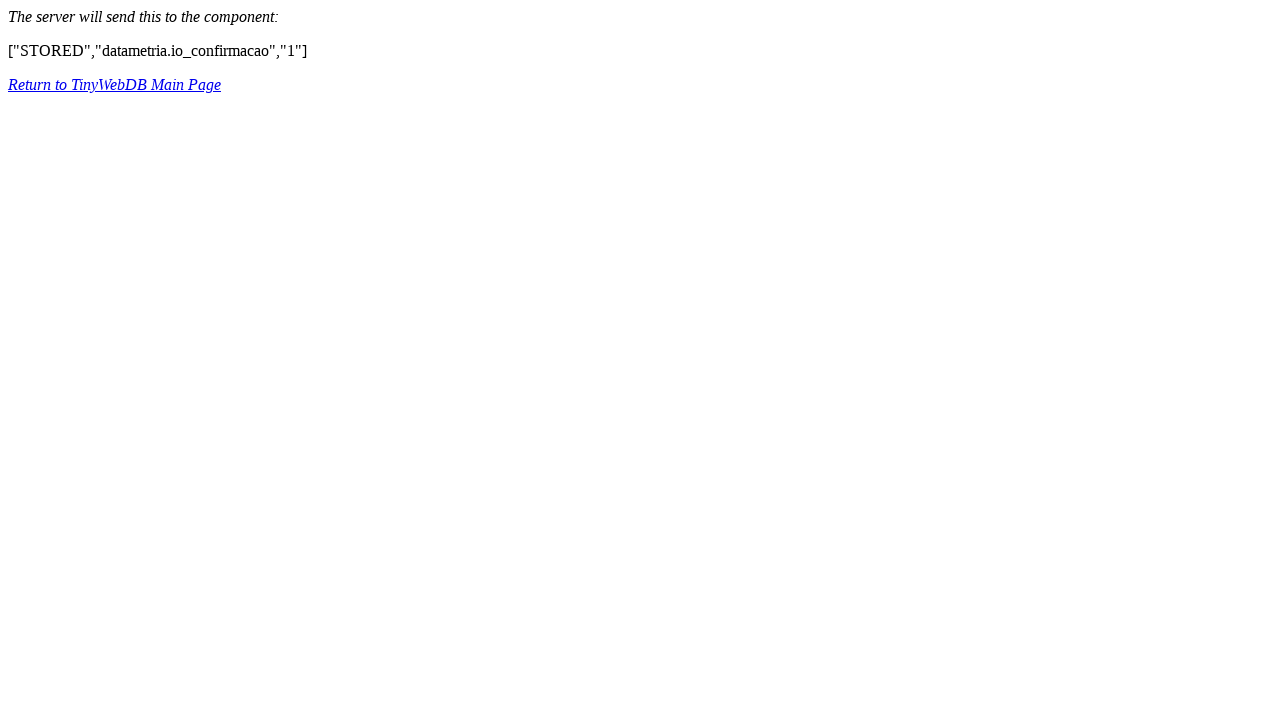

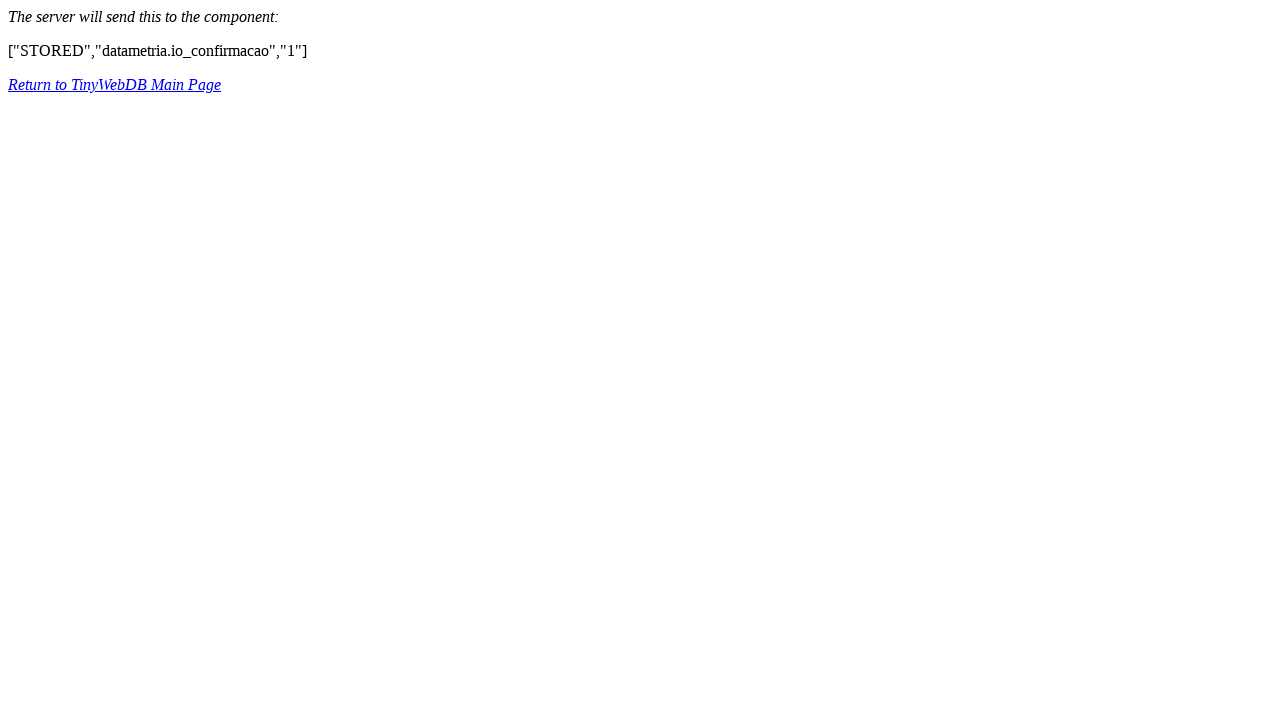